Tests the paint application by drawing a square shape using mouse movements - moving to a starting position, pressing mouse down, drawing four sides of a square, and releasing the mouse.

Starting URL: https://paint.js.org/

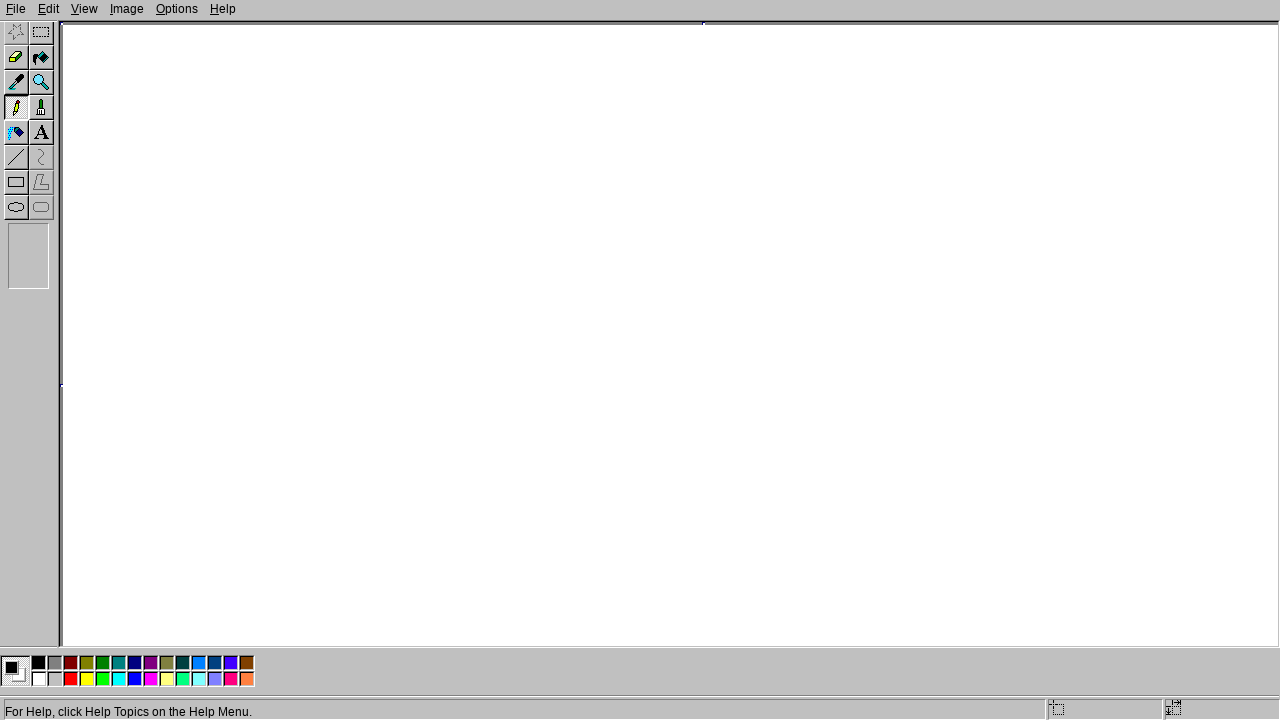

Moved mouse to starting position (200, 200) at (200, 200)
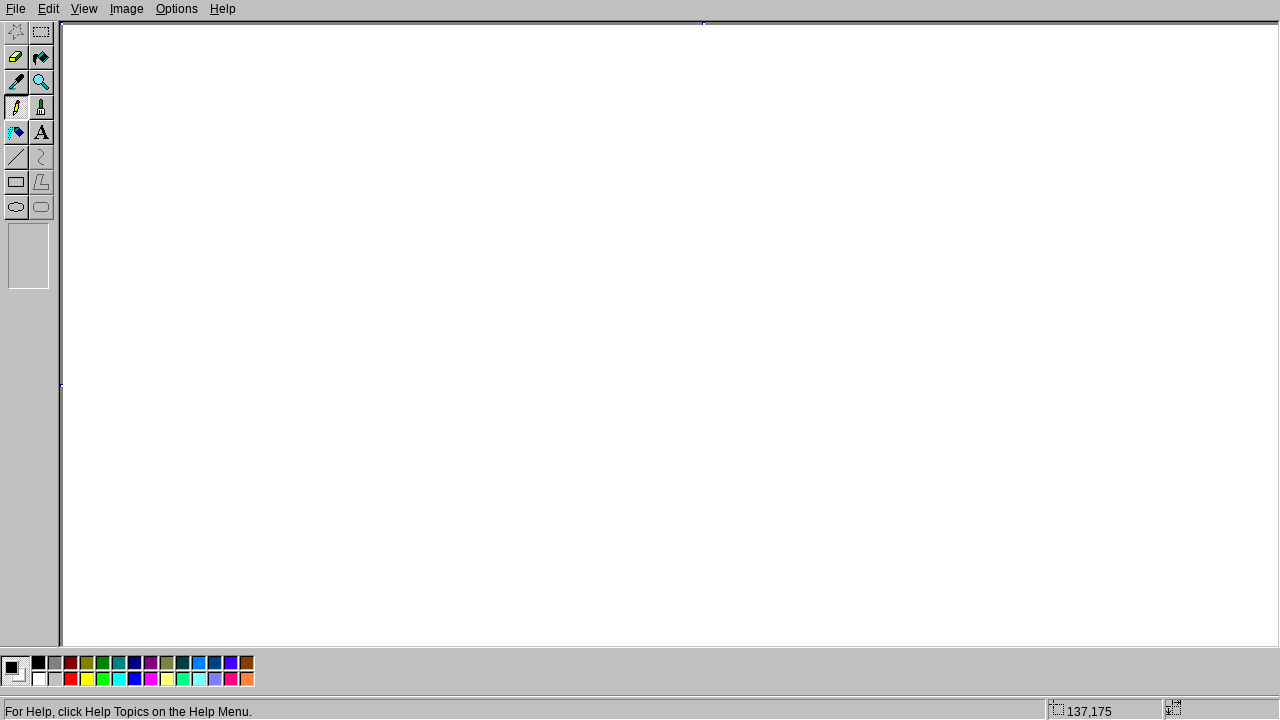

Pressed mouse down to start drawing at (200, 200)
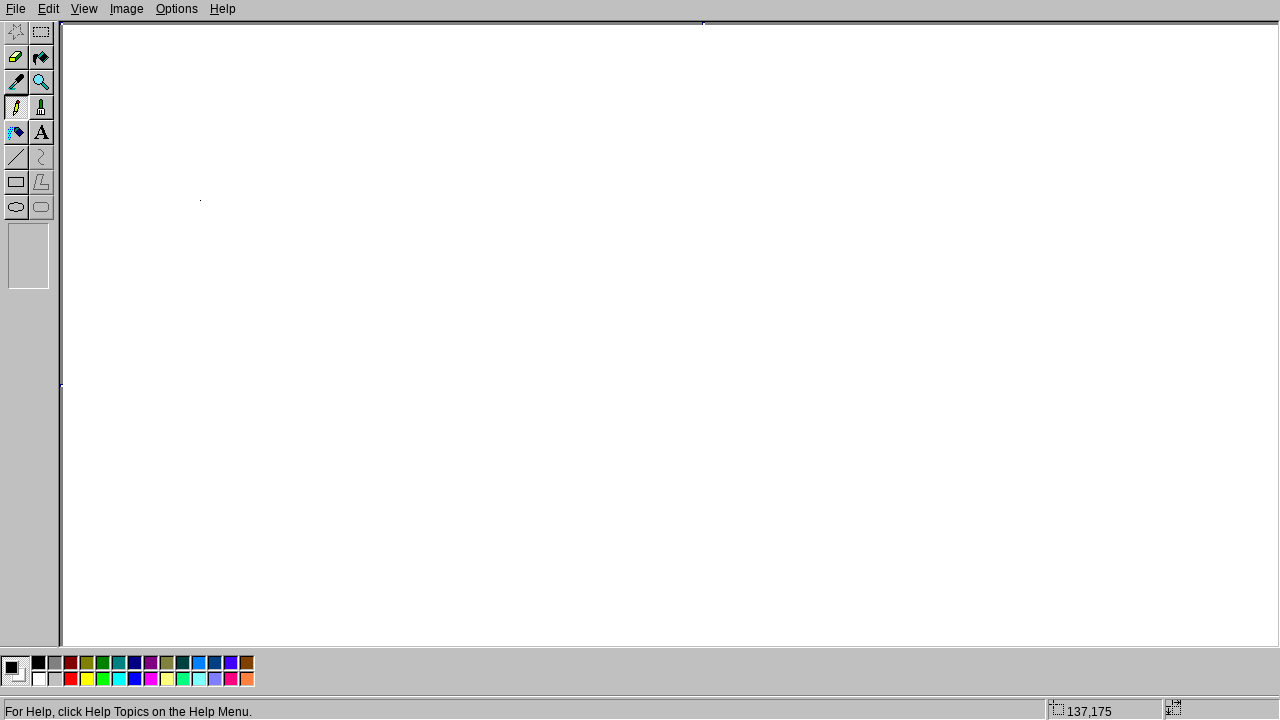

Drew right side of square by moving to (400, 200) at (400, 200)
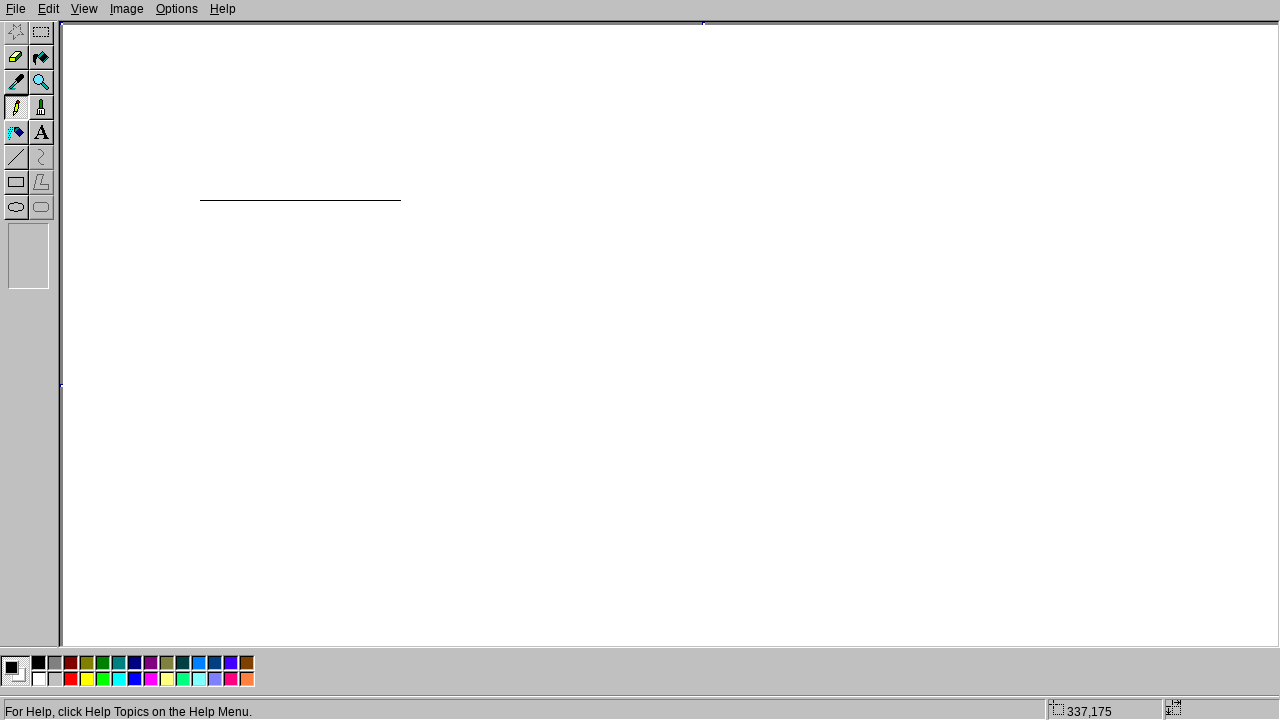

Drew bottom side of square by moving to (400, 400) at (400, 400)
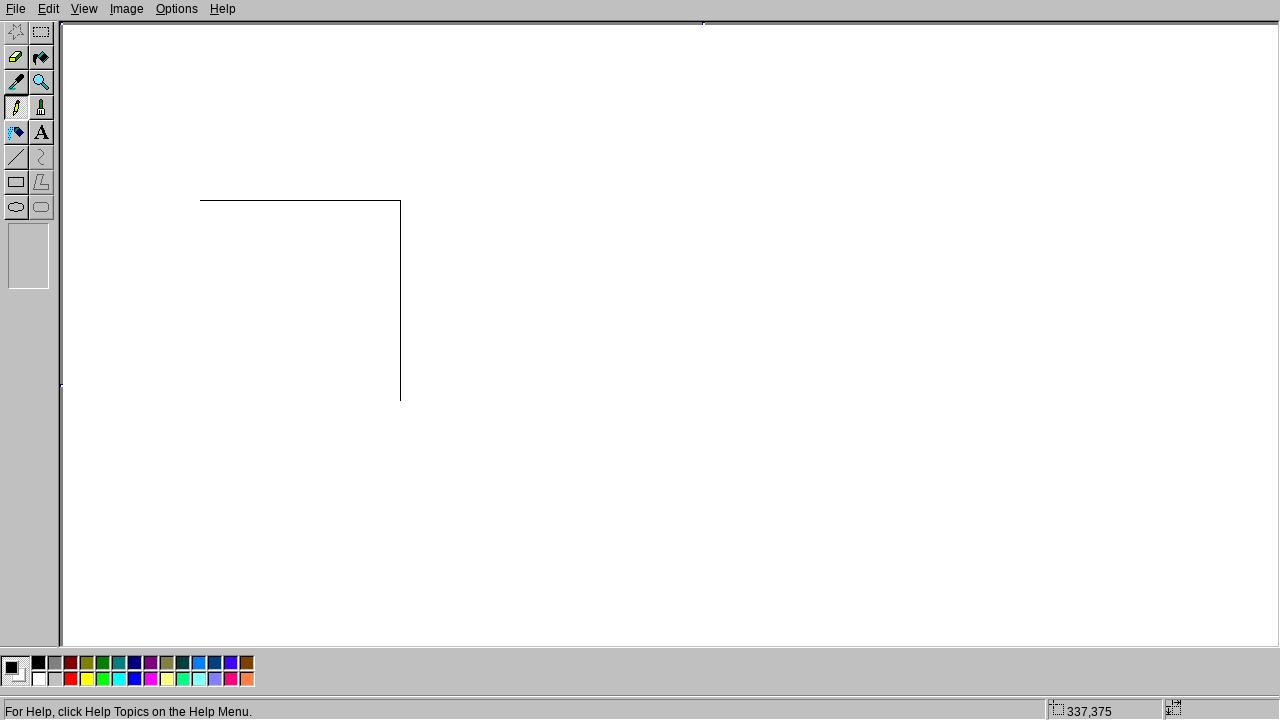

Drew left side of square by moving to (200, 400) at (200, 400)
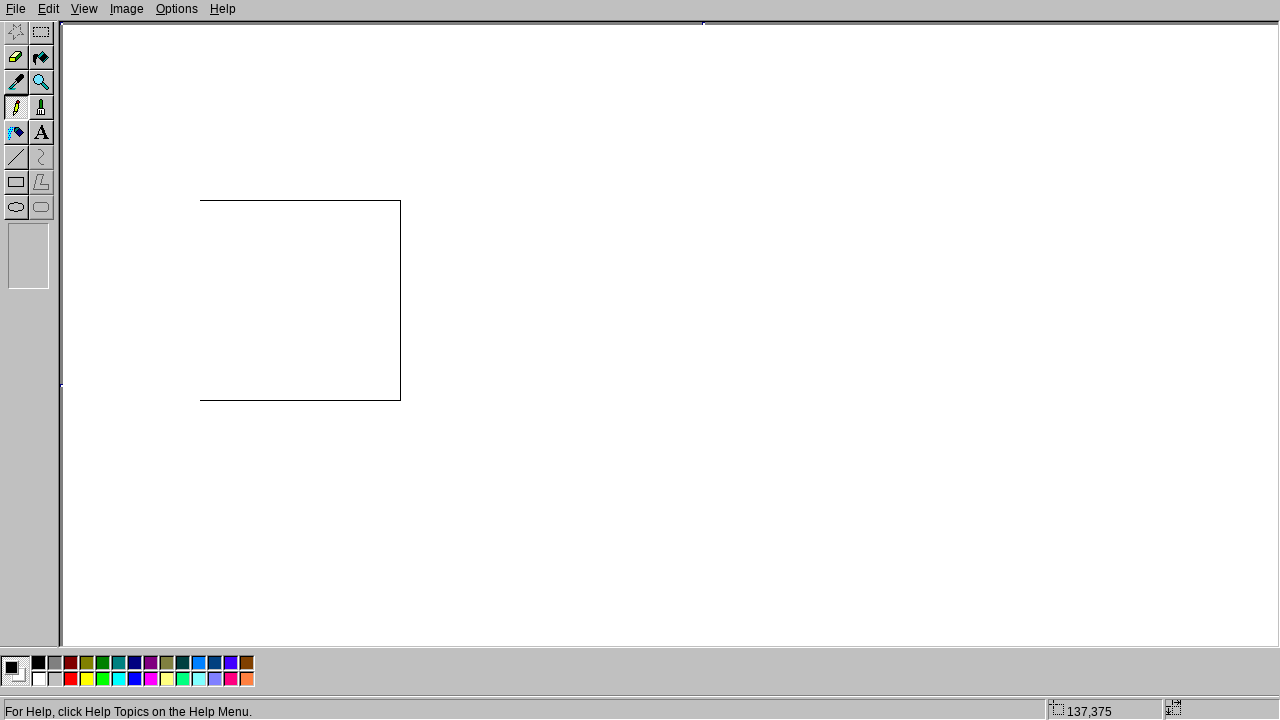

Drew top side of square by moving back to starting position (200, 200) at (200, 200)
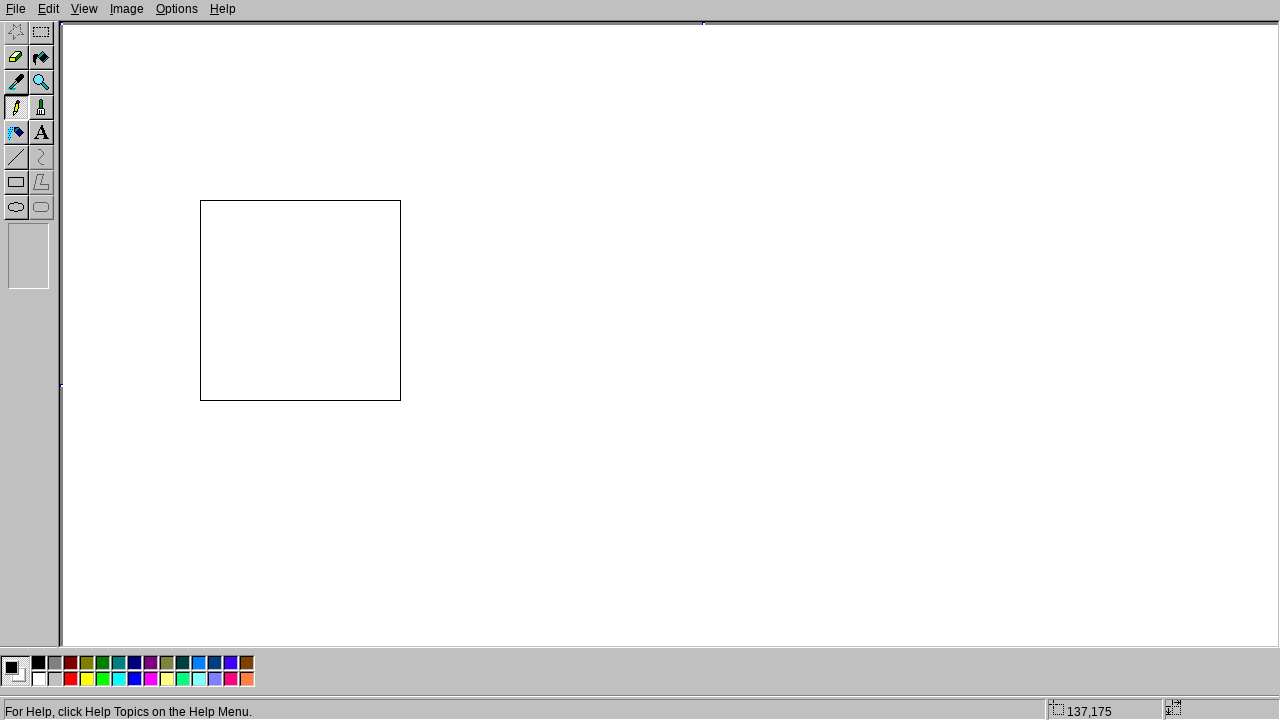

Released mouse to finish drawing the square at (200, 200)
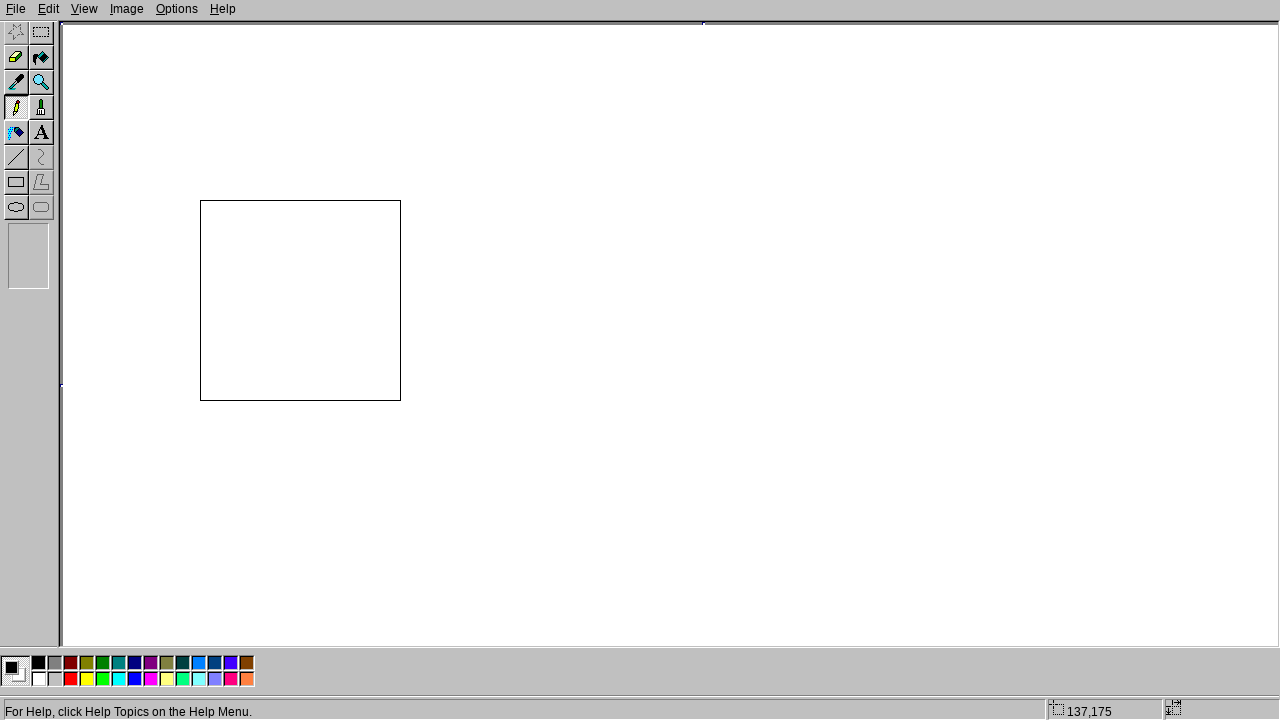

Waited 1 second to observe the drawn square
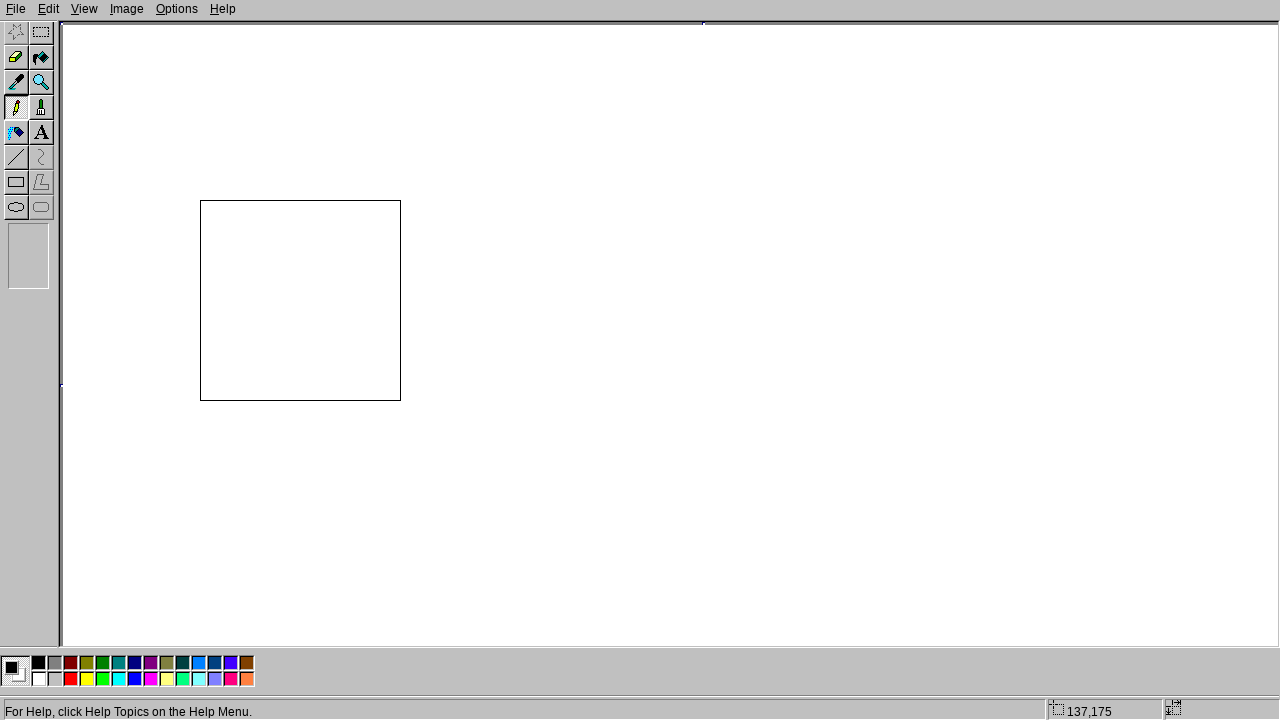

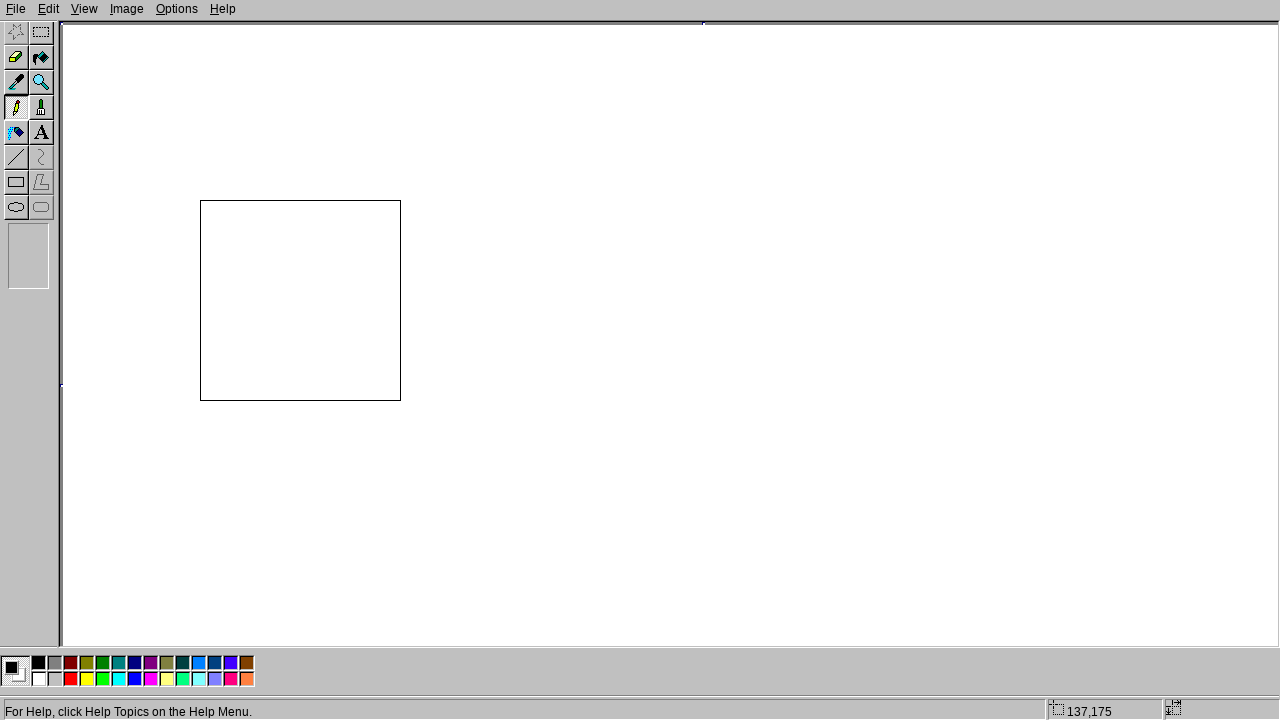